Tests window handling by opening a new window, switching between windows, and closing the secondary window

Starting URL: http://the-internet.herokuapp.com/windows

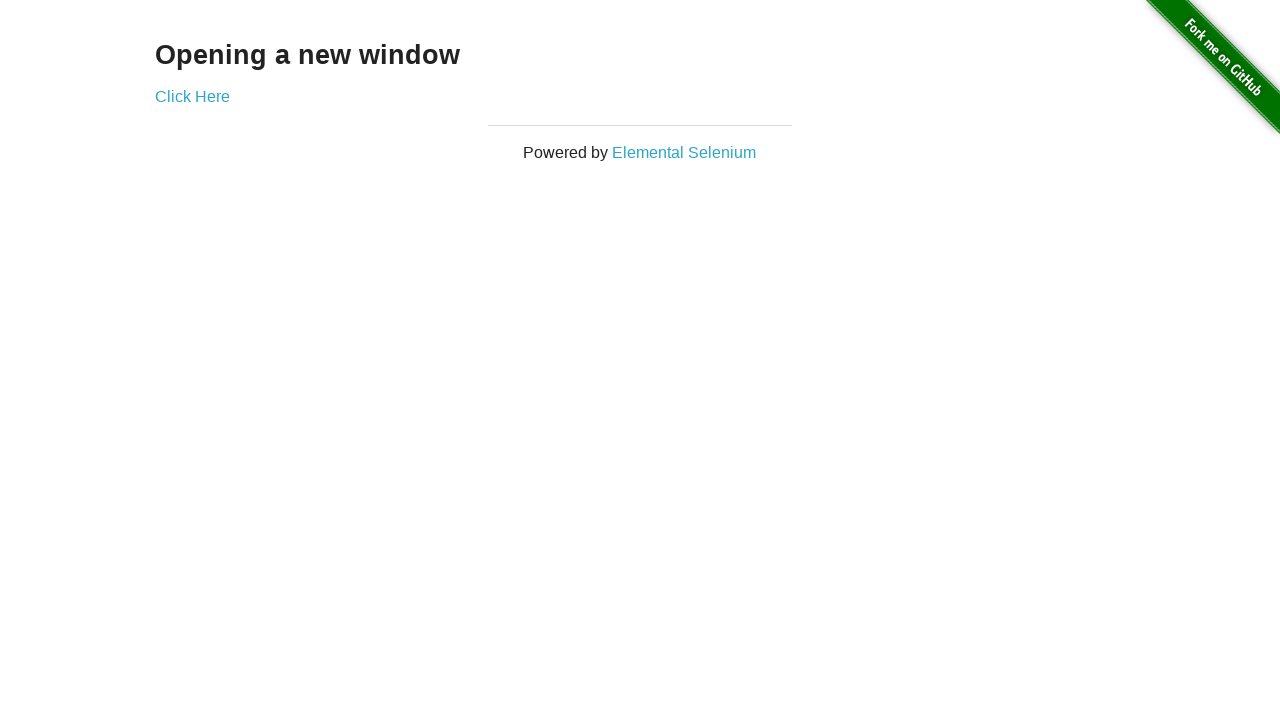

Clicked link to open new window at (192, 96) on .example > a:nth-child(2)
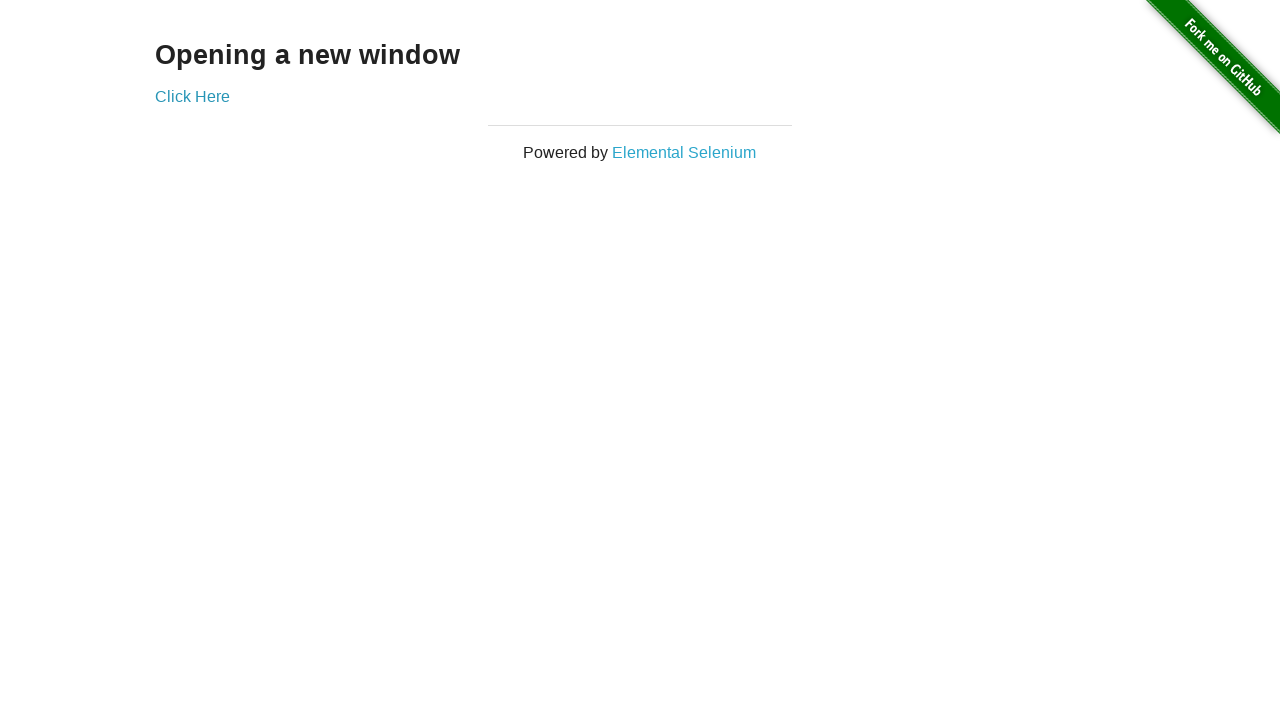

New window loaded successfully
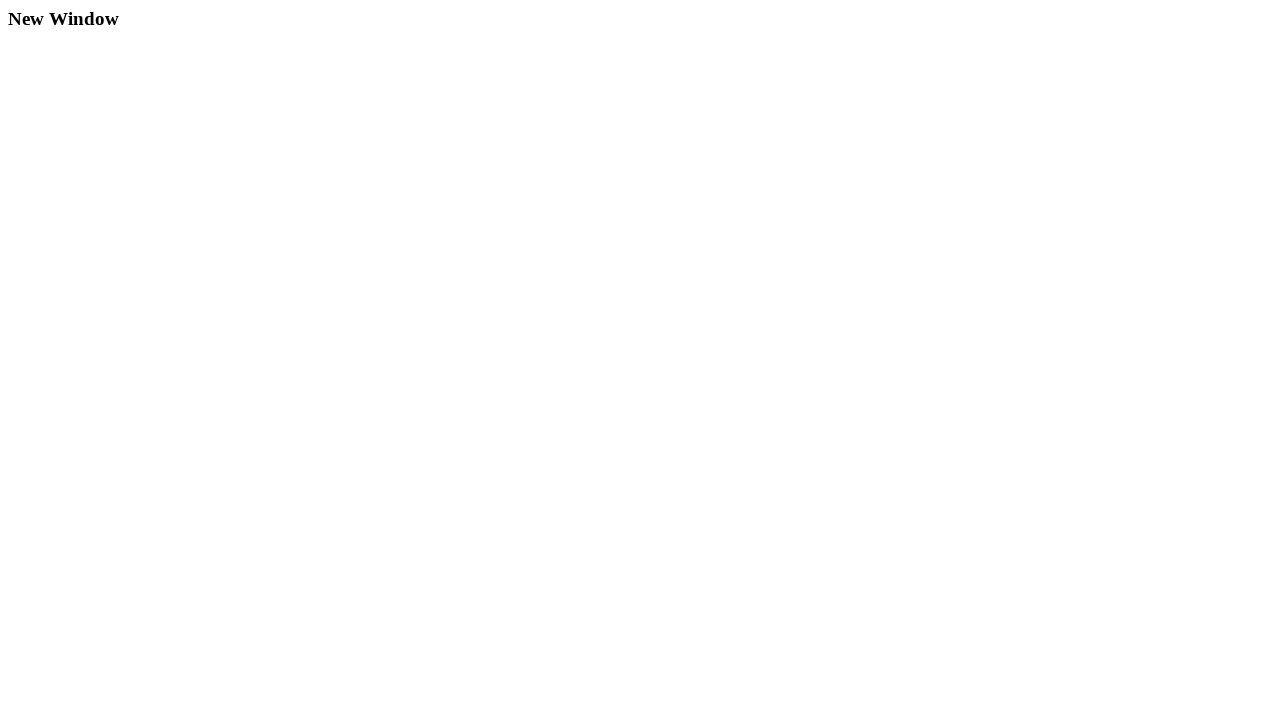

Closed the secondary window
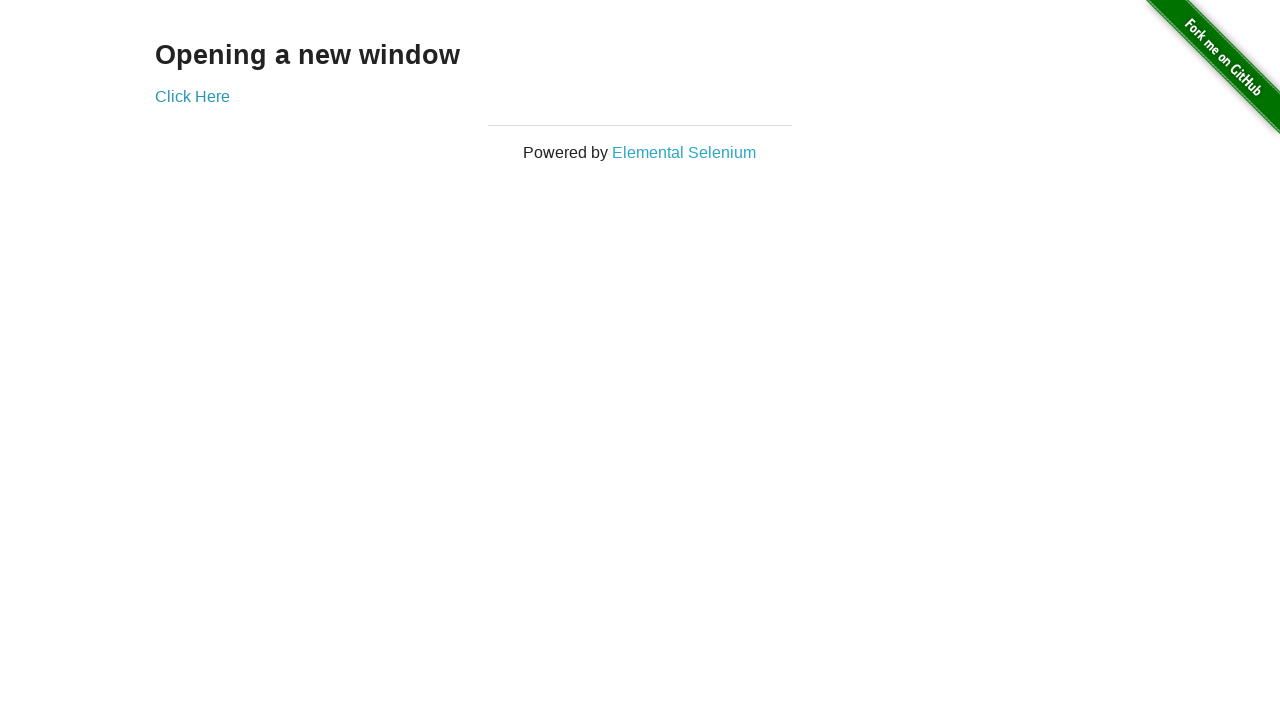

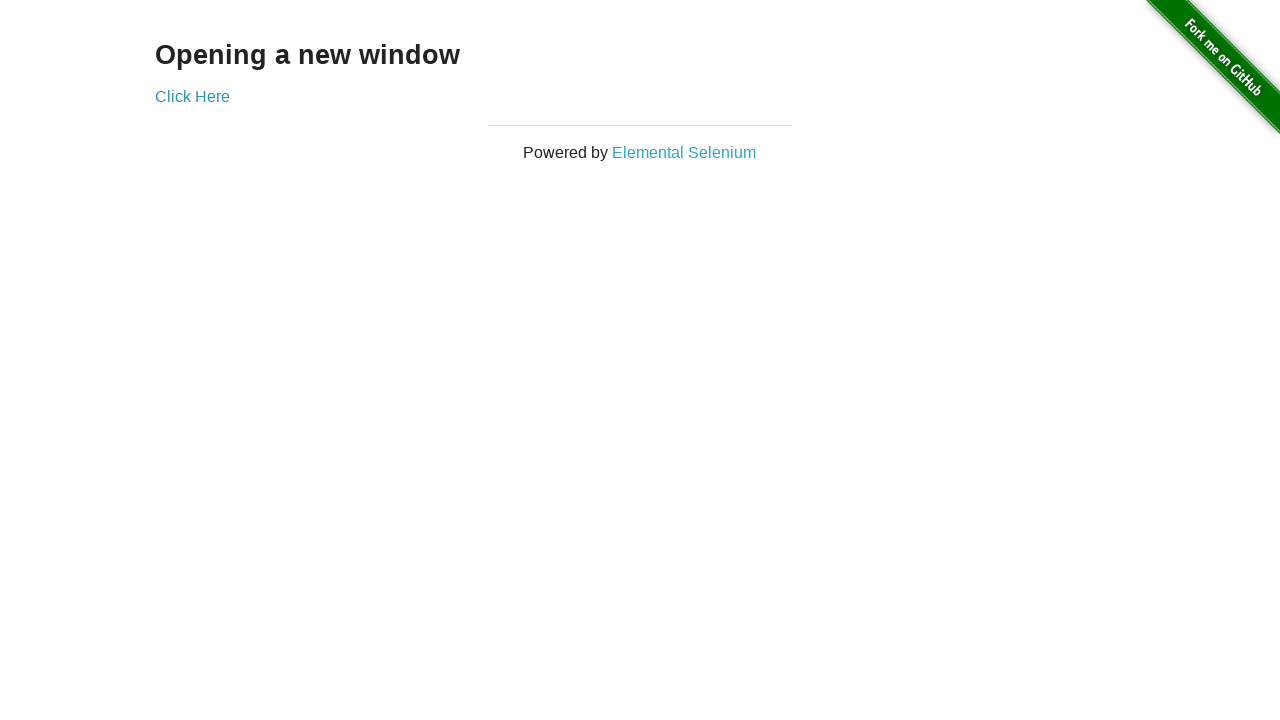